Tests a sample form by filling in the first name field and submitting the form

Starting URL: https://www.ultimateqa.com/sample-application-lifecycle-sprint-1/

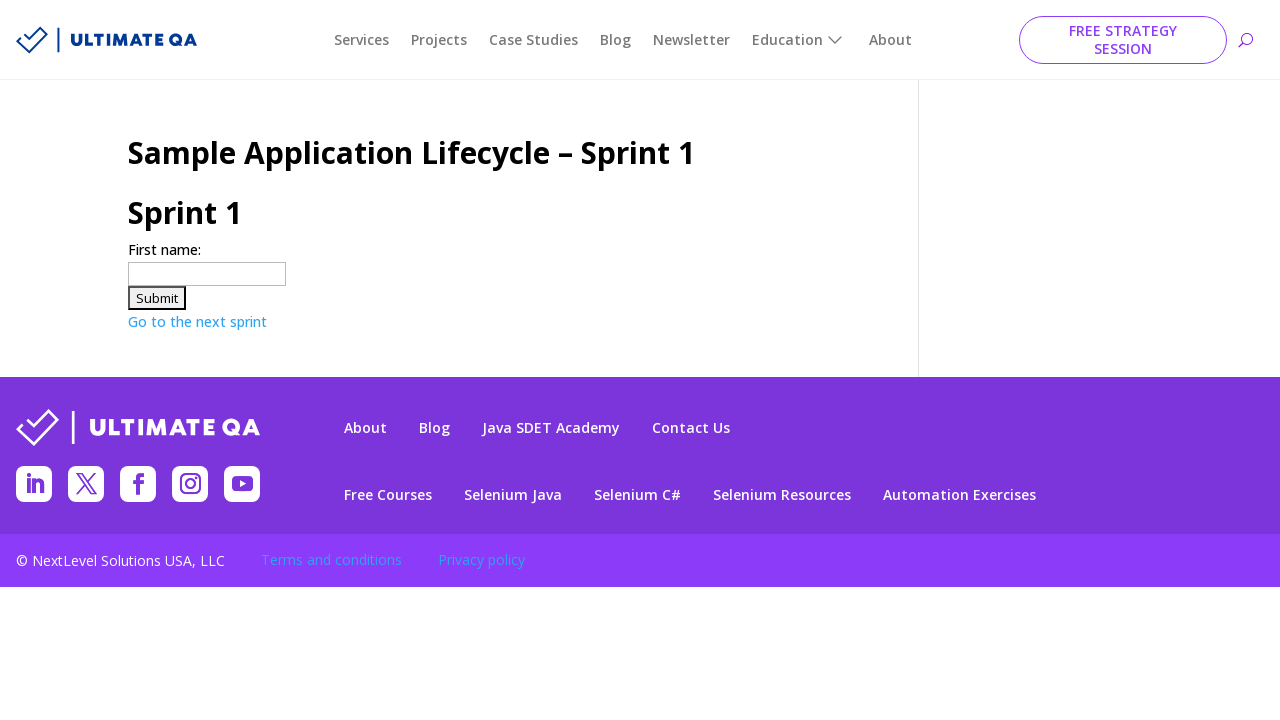

Filled first name field with 'Sima' on input[name='firstname']
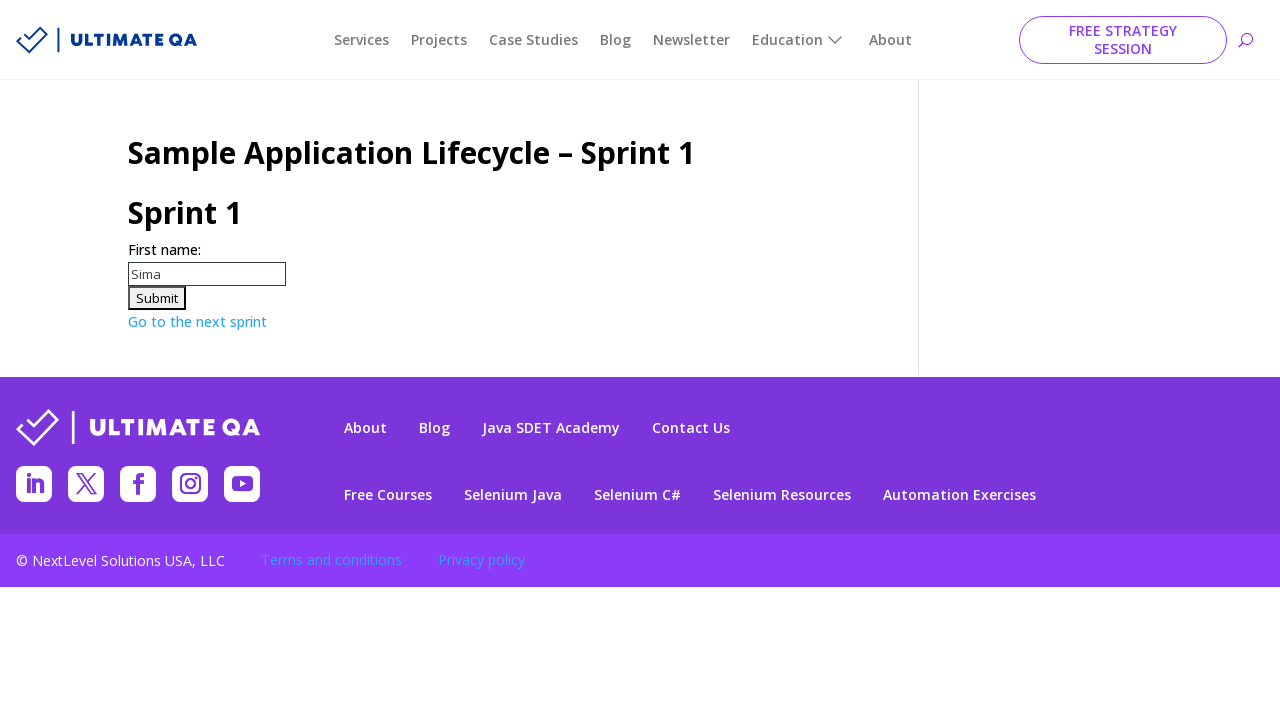

Clicked submit button to submit the form at (157, 298) on input#submitForm
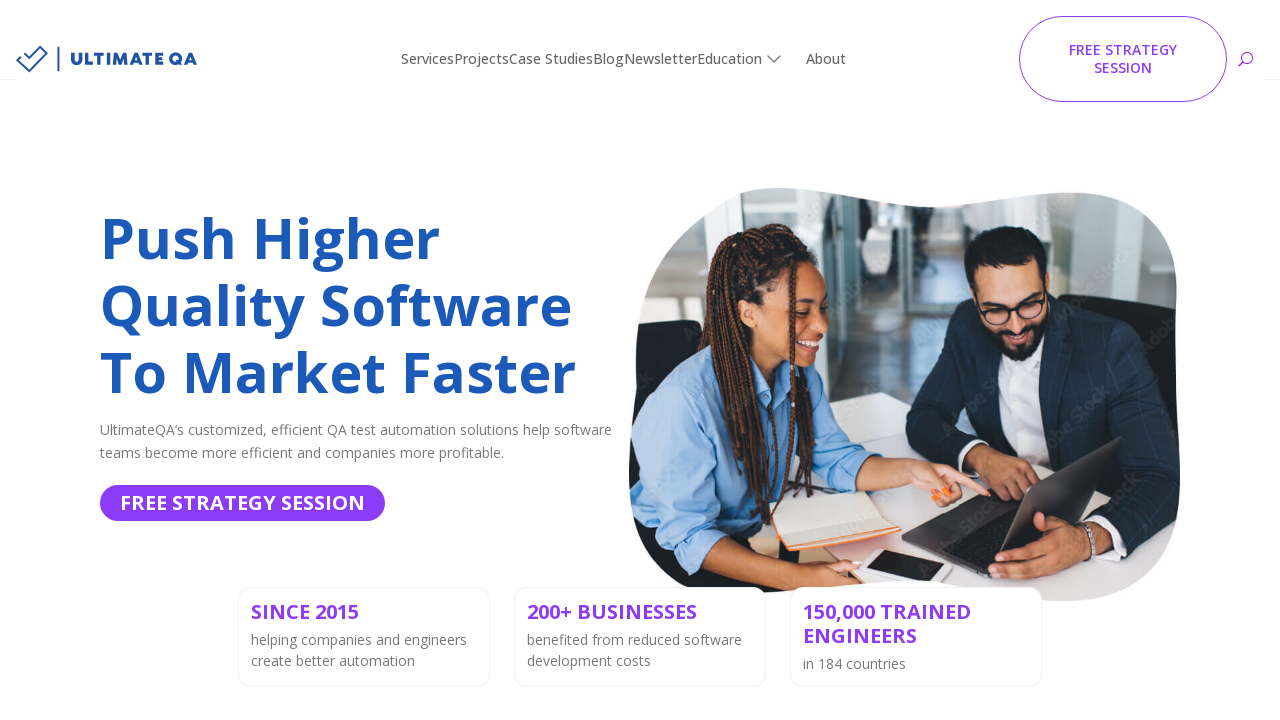

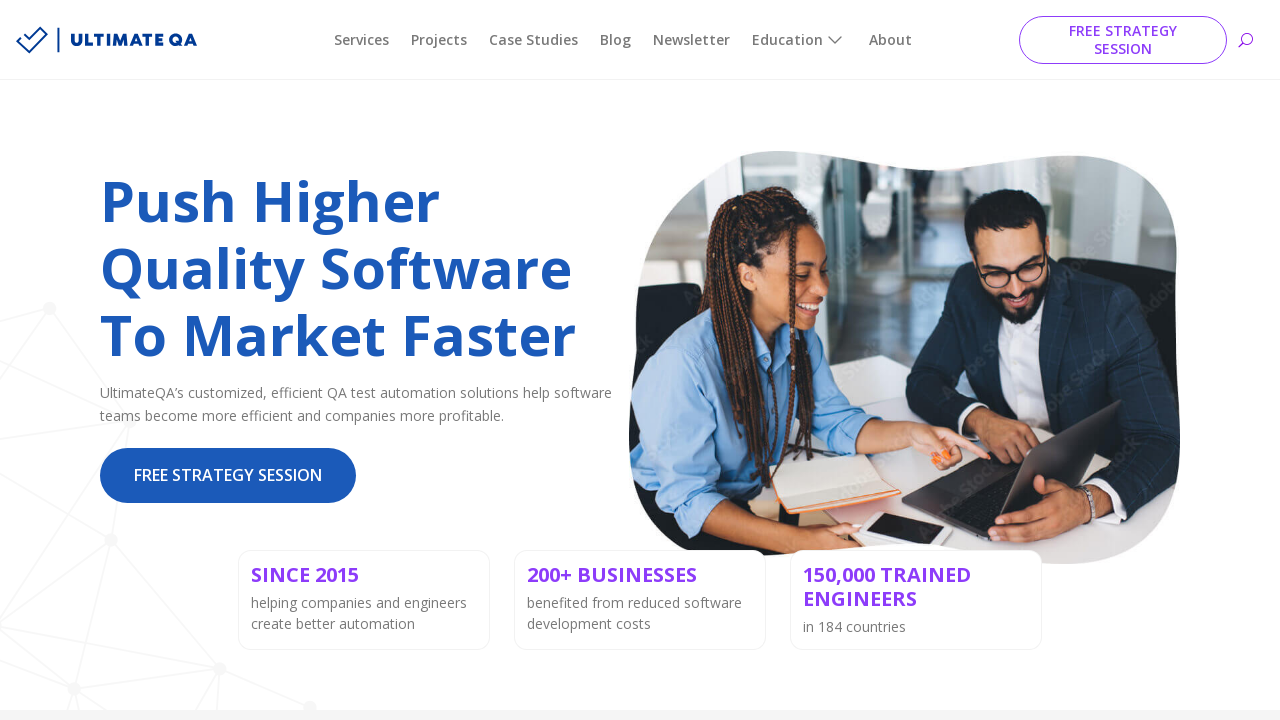